Navigates to JD.com (a Chinese e-commerce website) and waits for the page to fully load

Starting URL: https://www.jd.com/

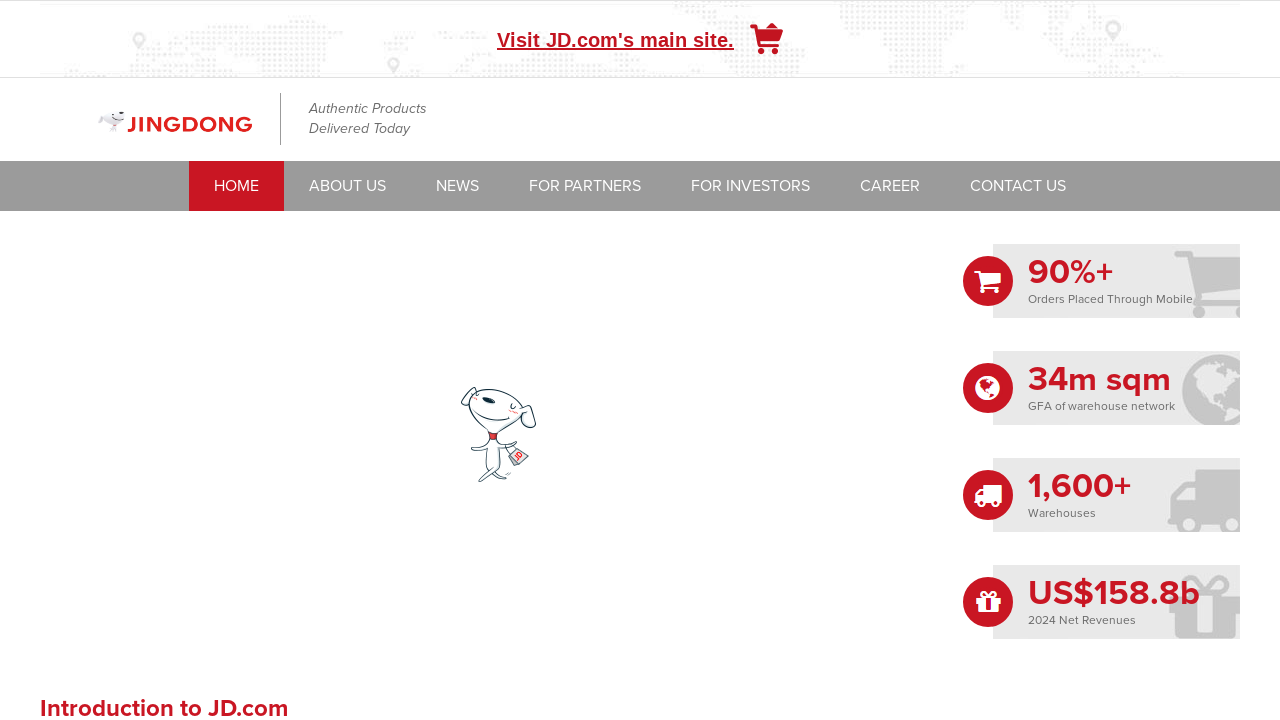

Waited for page to reach networkidle state
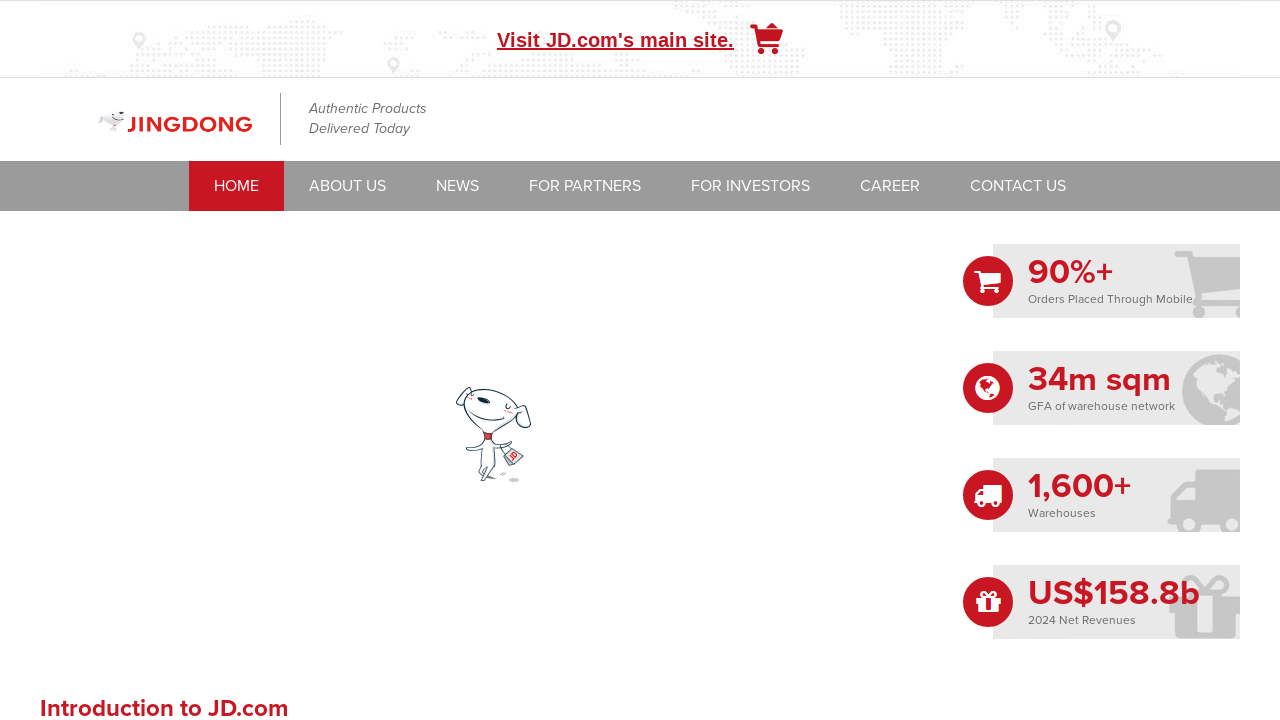

Verified body element is present on JD.com
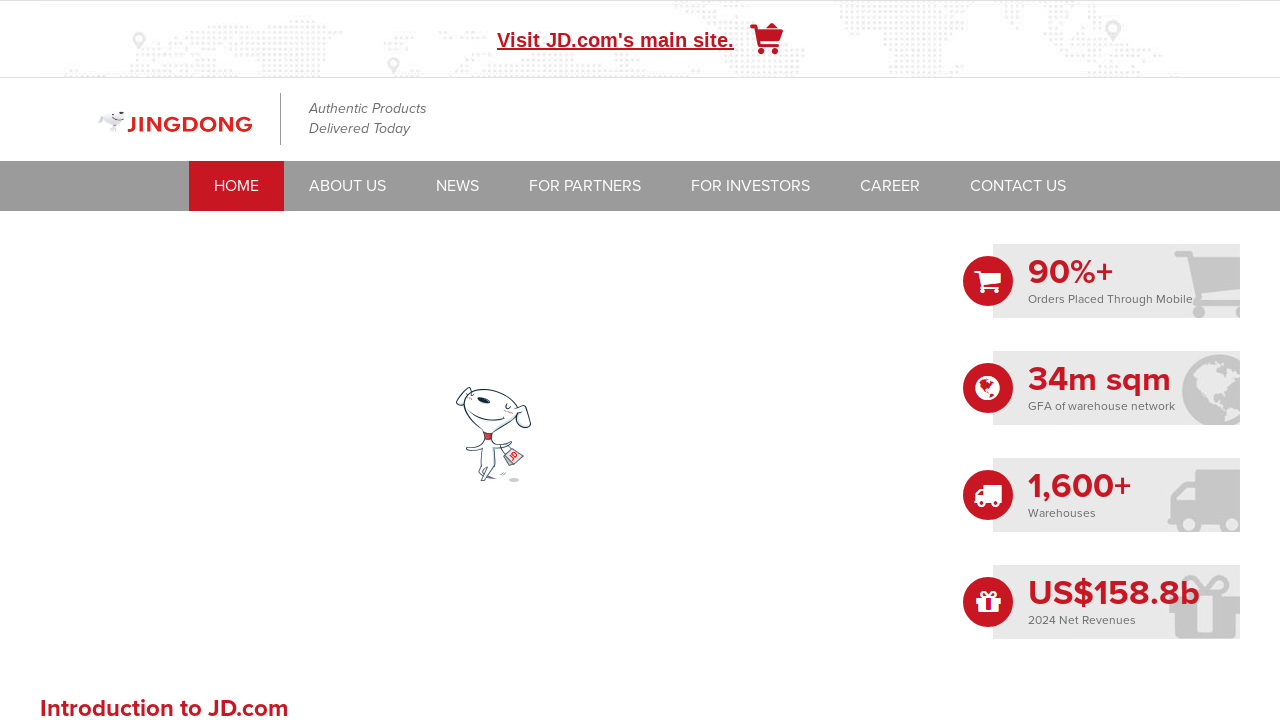

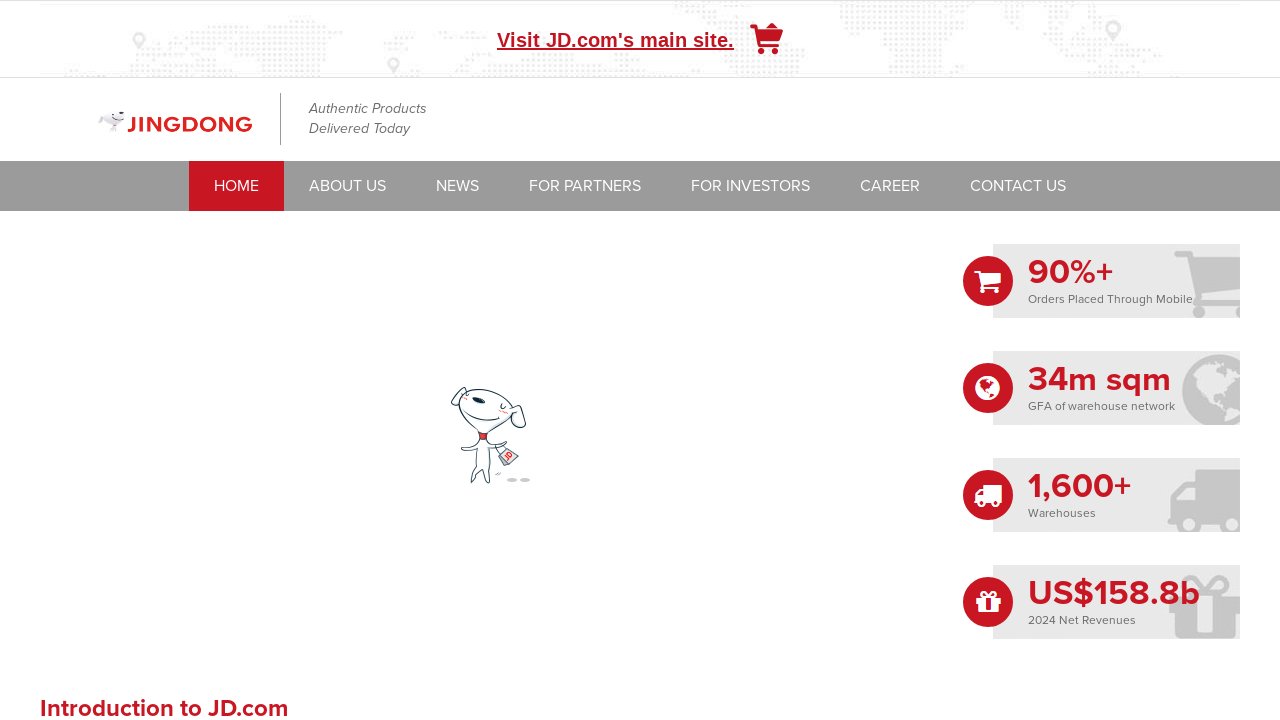